Waits for a price to reach $100, then solves a mathematical captcha by calculating a formula and submitting the answer

Starting URL: http://suninjuly.github.io/explicit_wait2.html

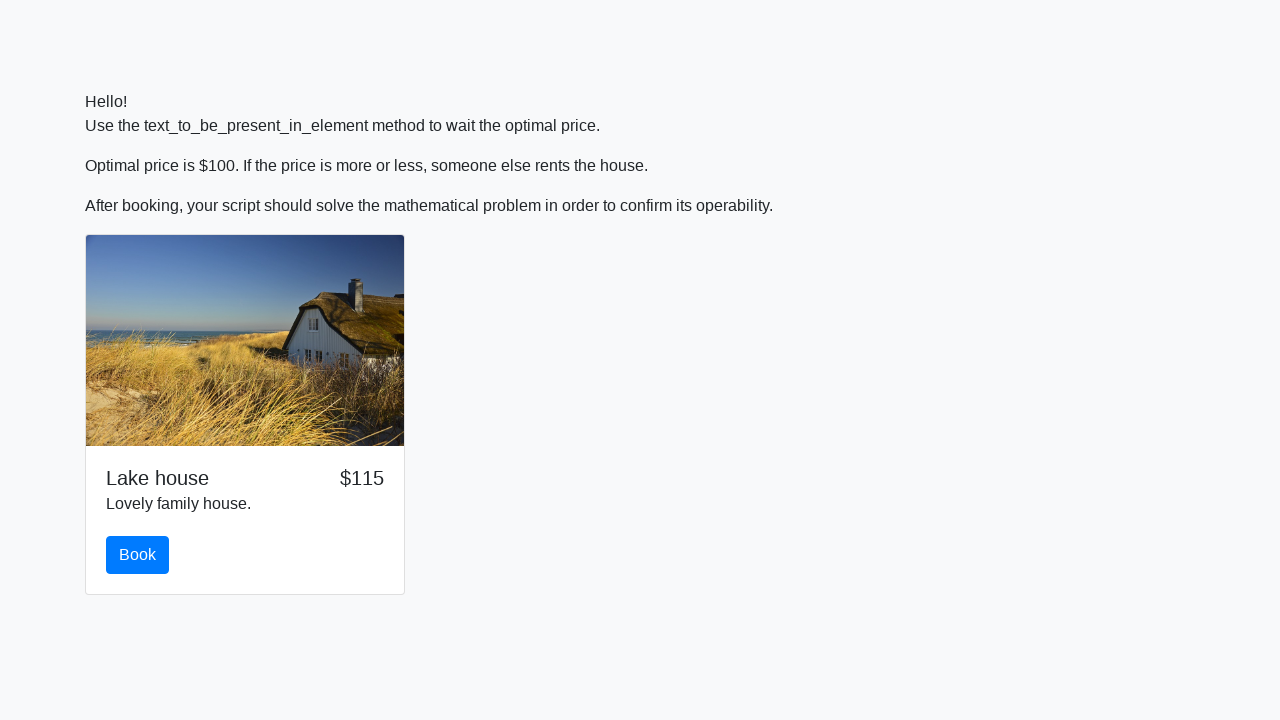

Waited for price to reach $100
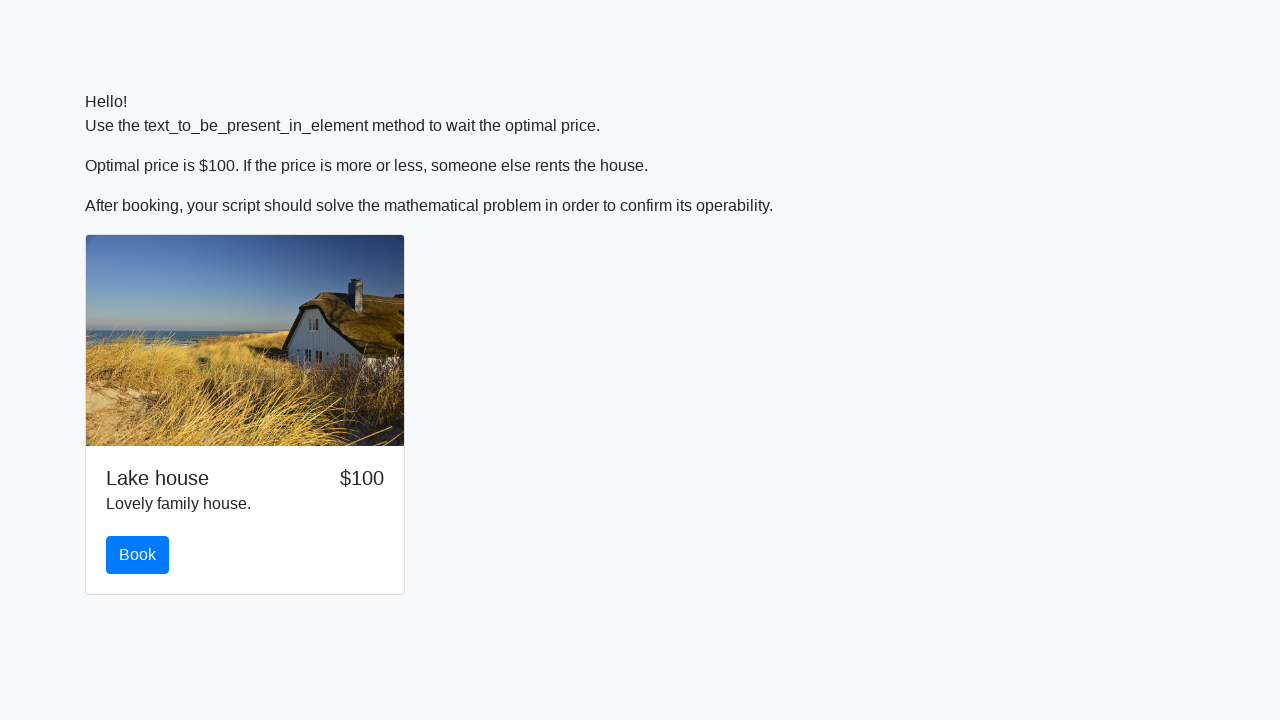

Clicked the book button at (138, 555) on button
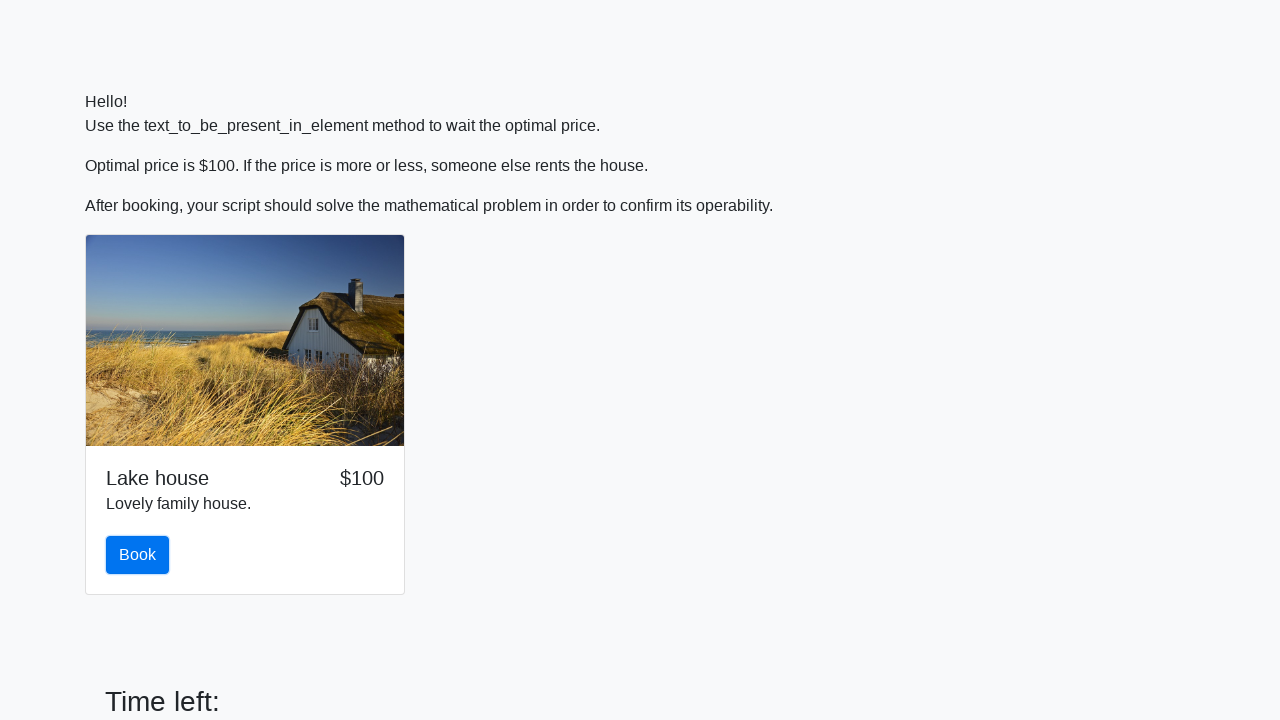

Retrieved input value: 948
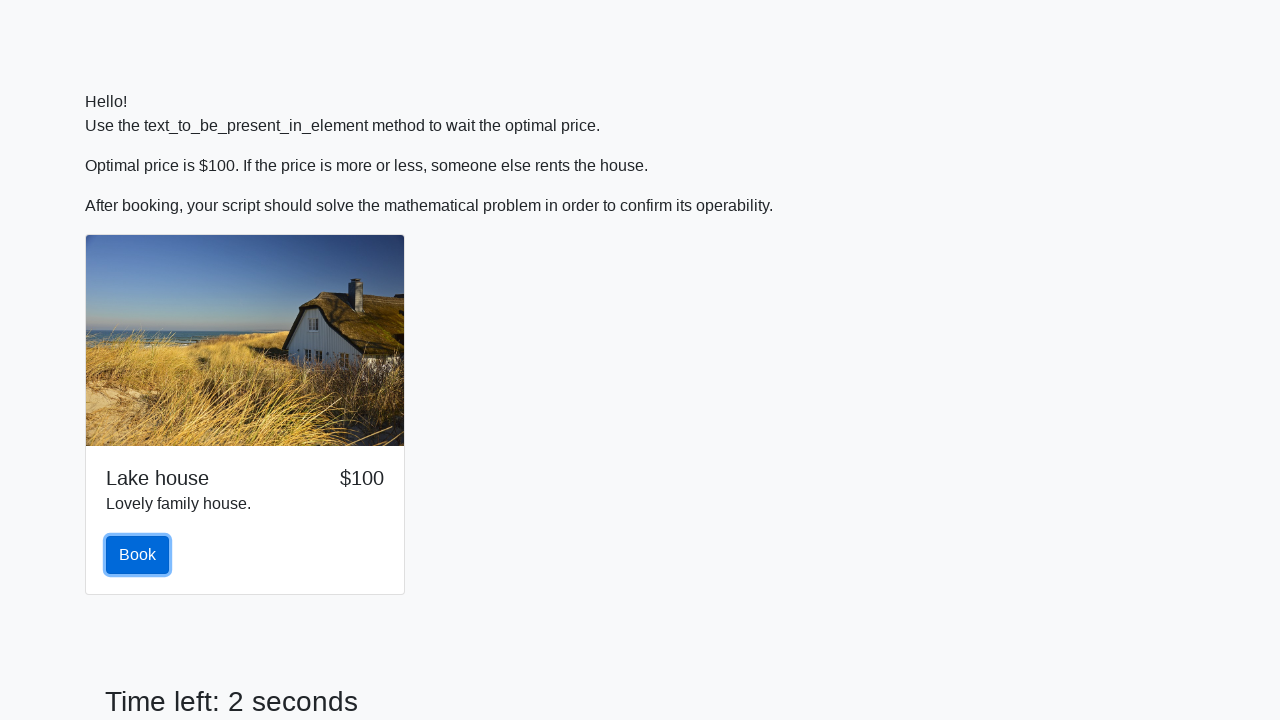

Calculated result: 2.113310153708446
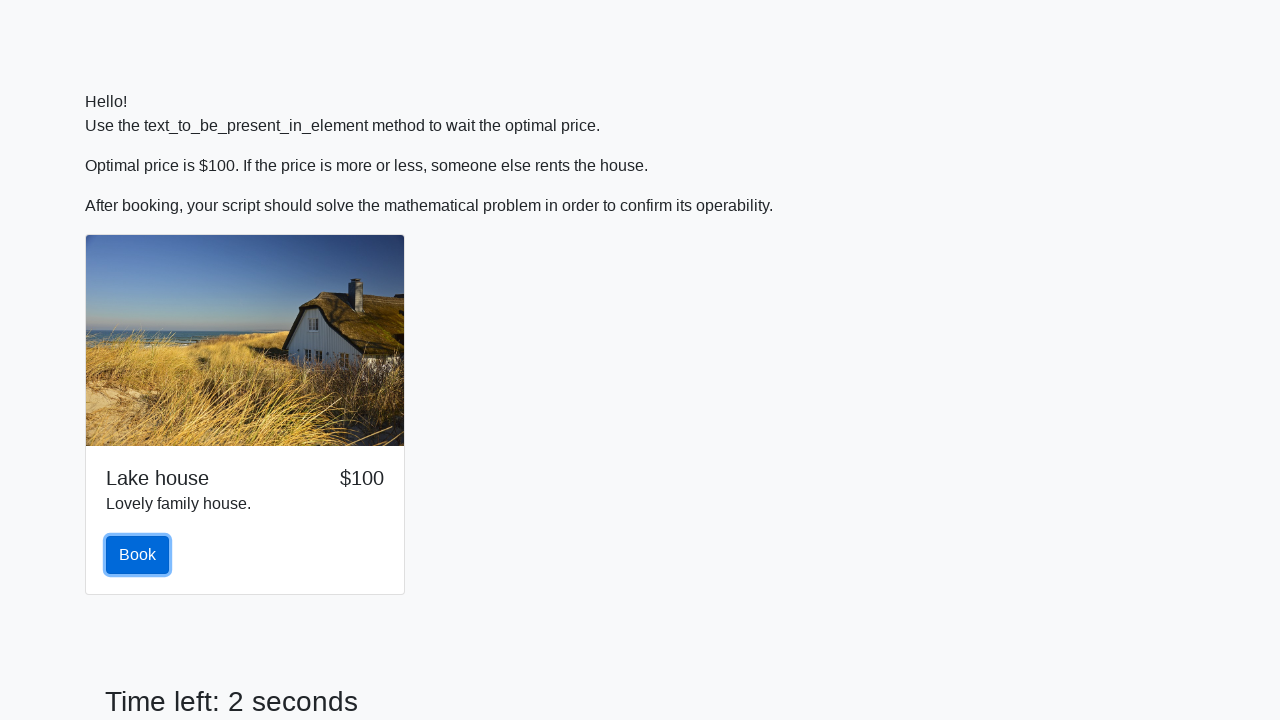

Filled answer field with calculated value: 2.113310153708446 on #answer
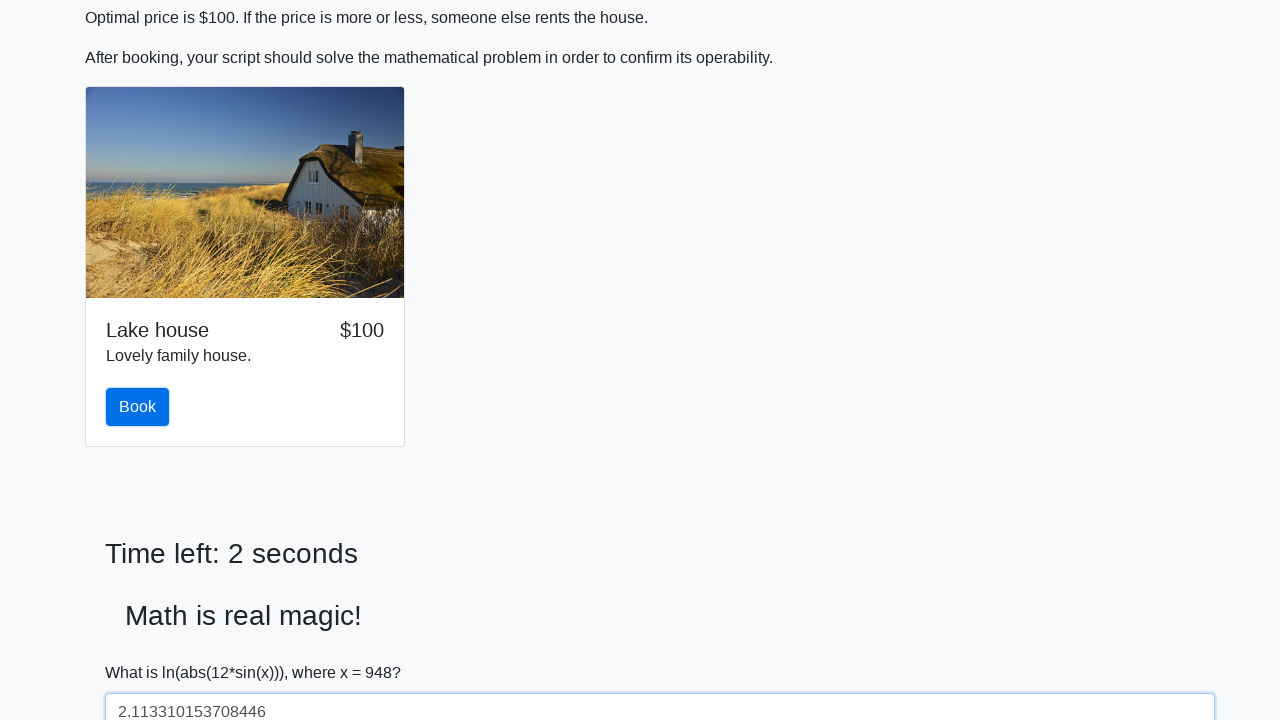

Clicked solve button to submit the answer at (143, 651) on #solve
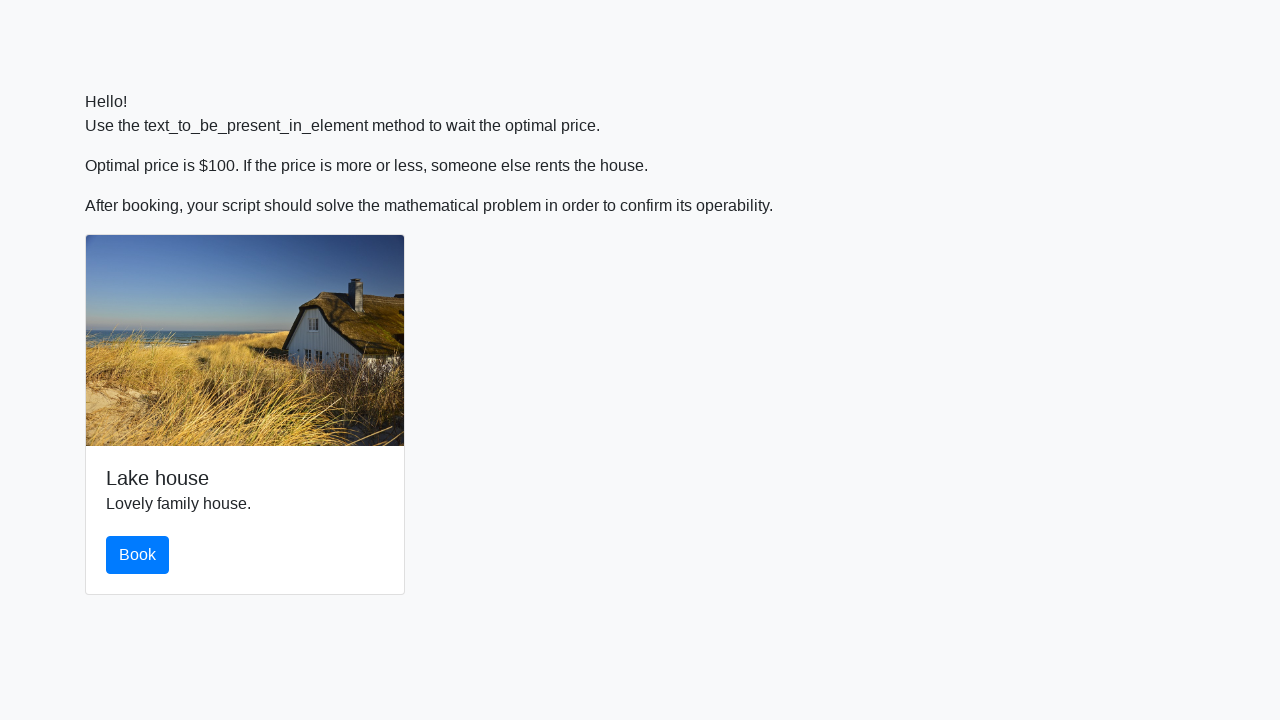

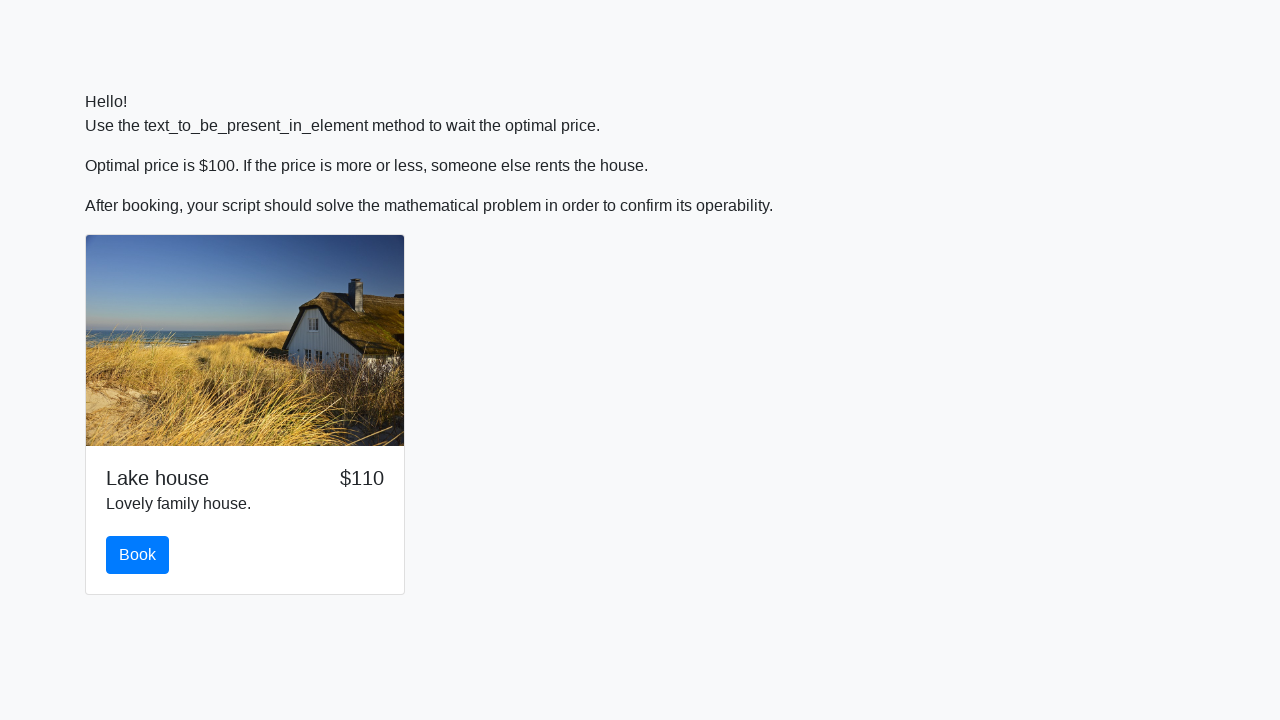